Tests marking individual todo items as complete by checking their checkboxes

Starting URL: https://demo.playwright.dev/todomvc

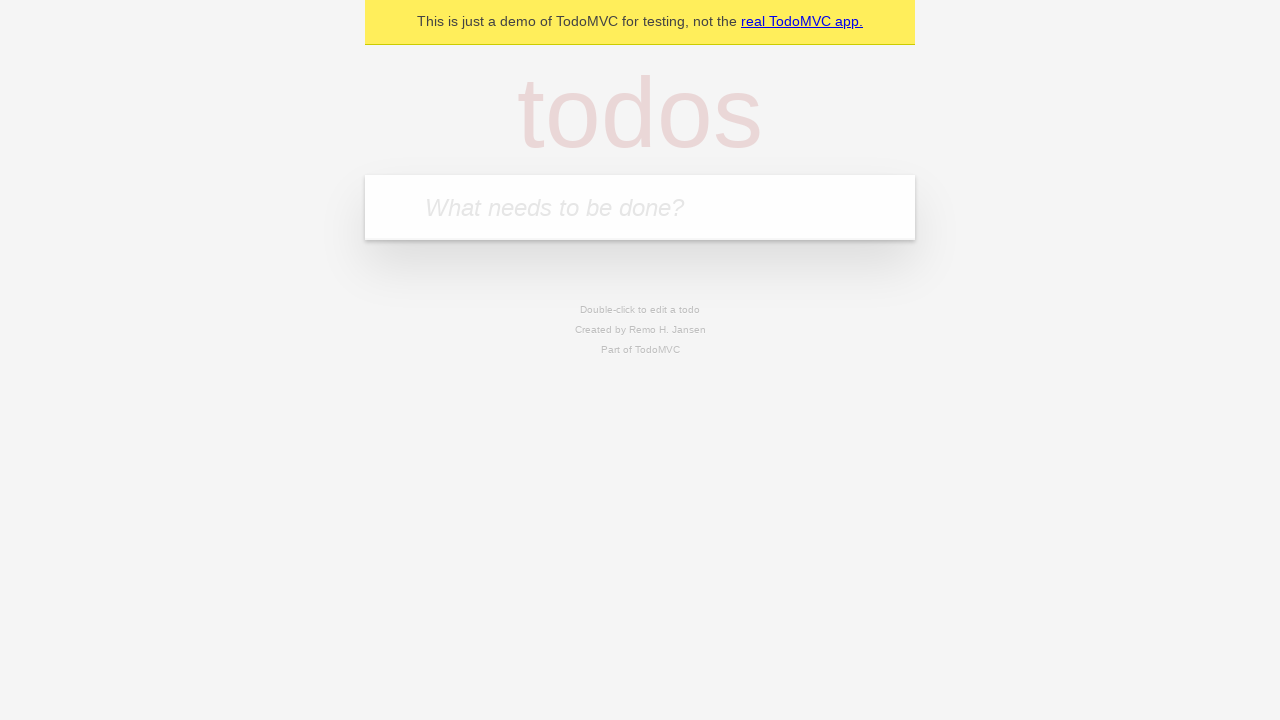

Located the todo input field
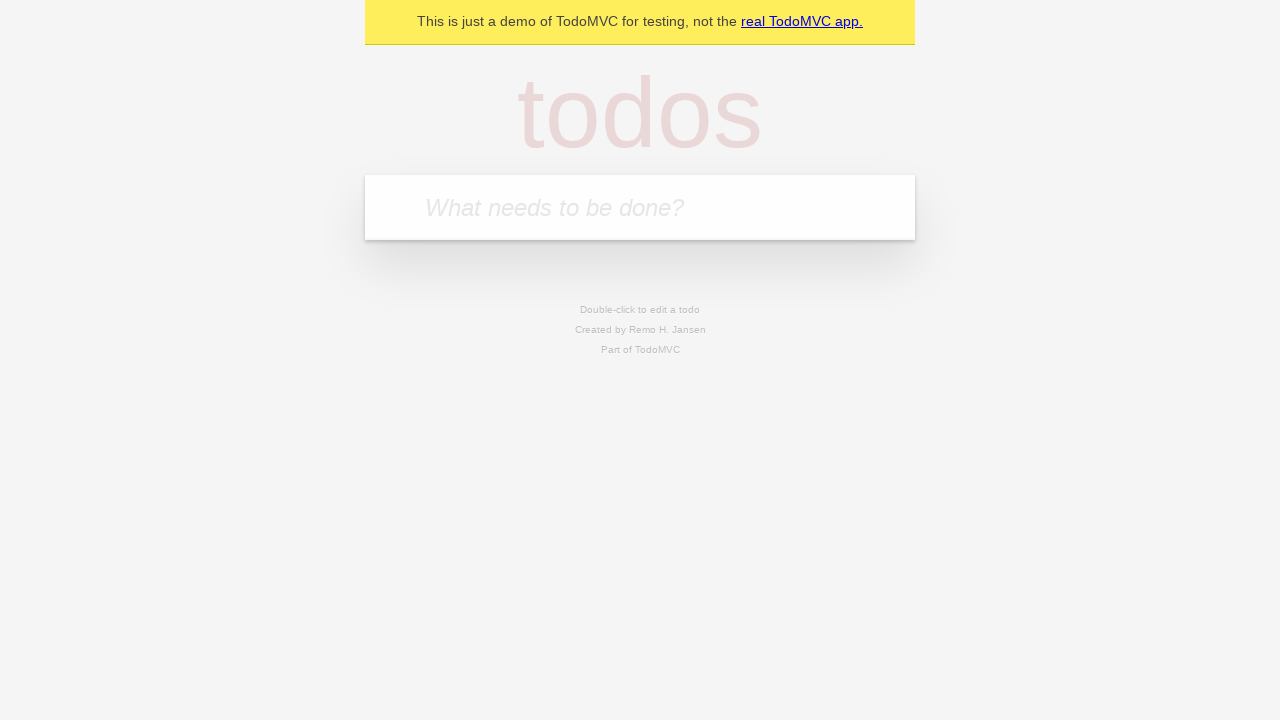

Filled first todo item with 'buy some cheese' on internal:attr=[placeholder="What needs to be done?"i]
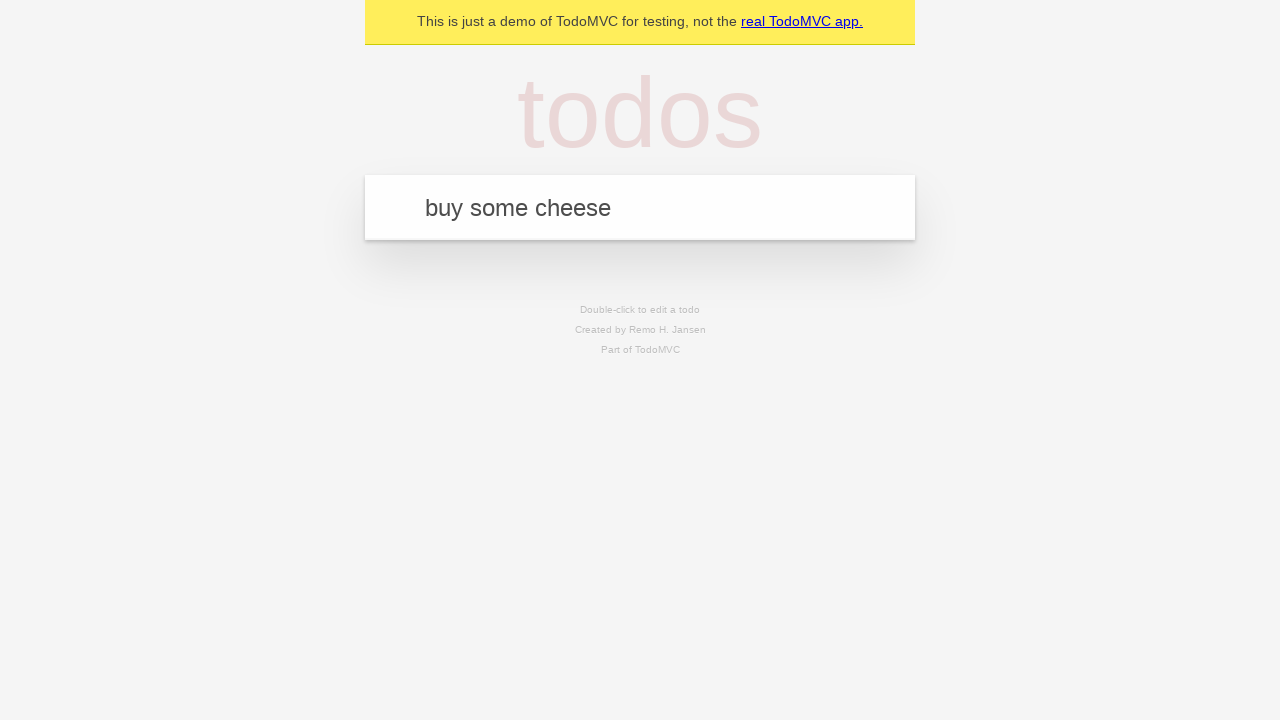

Pressed Enter to add first todo item on internal:attr=[placeholder="What needs to be done?"i]
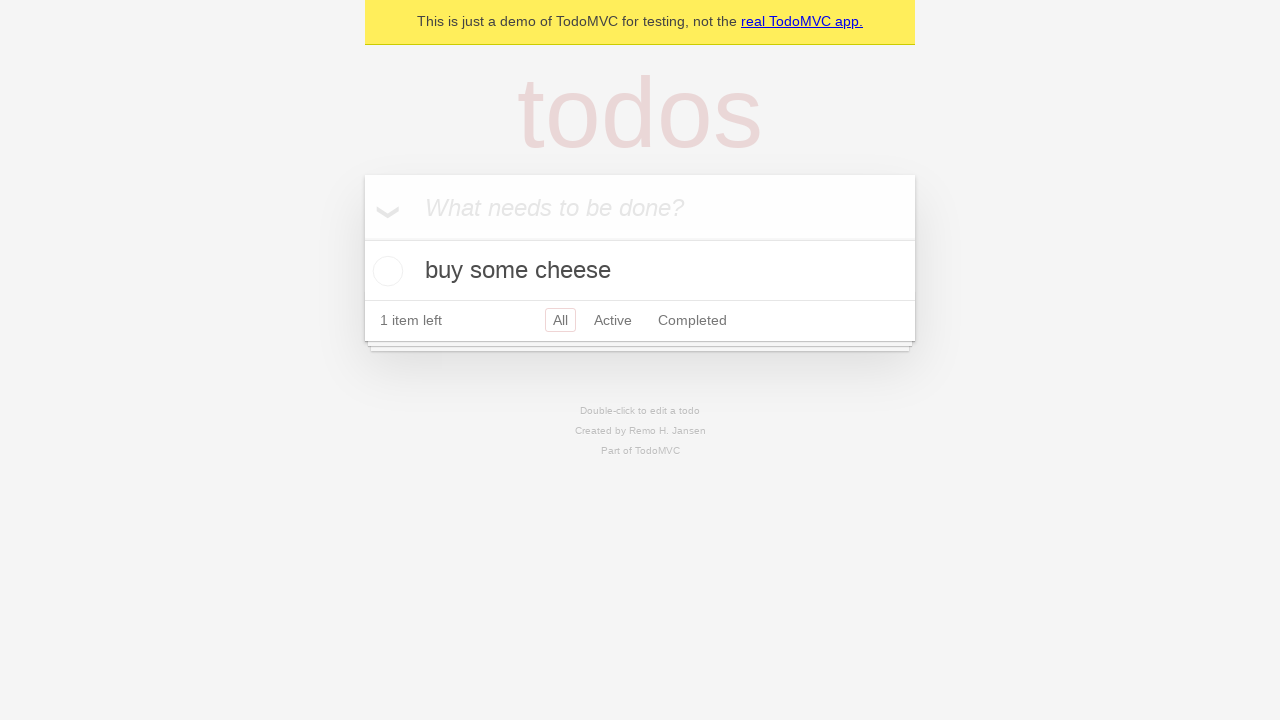

Filled second todo item with 'feed the cat' on internal:attr=[placeholder="What needs to be done?"i]
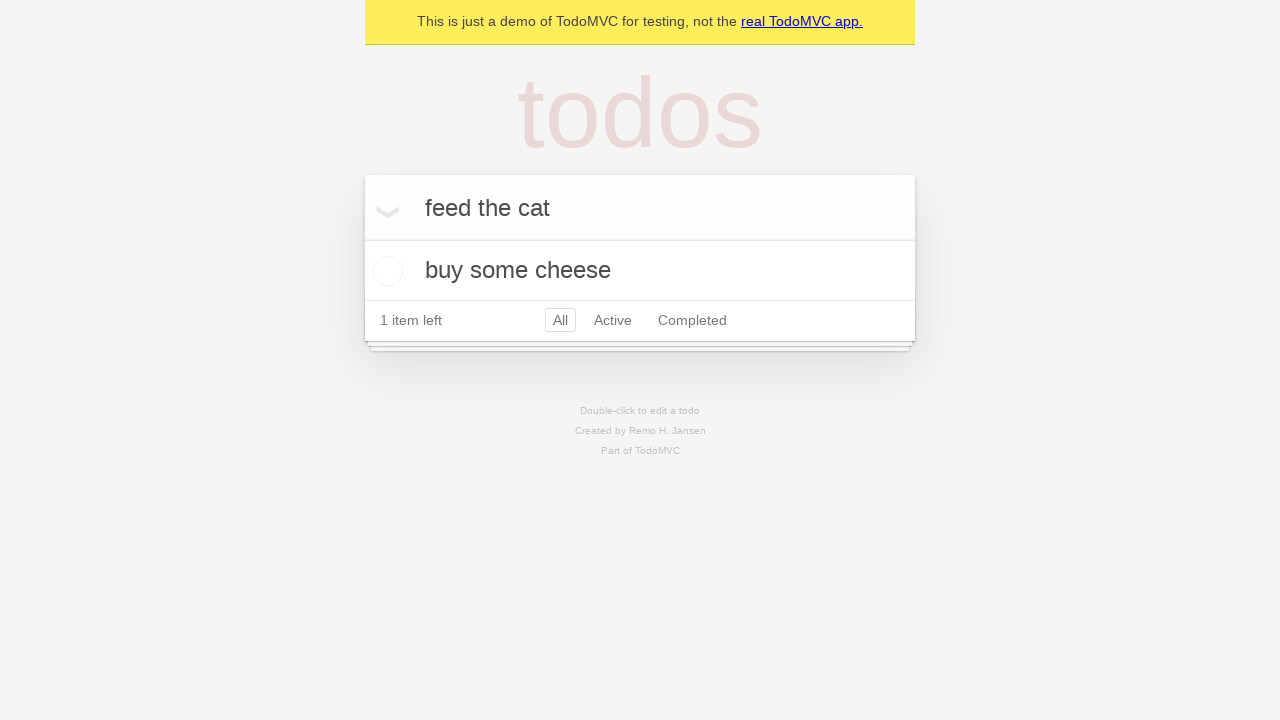

Pressed Enter to add second todo item on internal:attr=[placeholder="What needs to be done?"i]
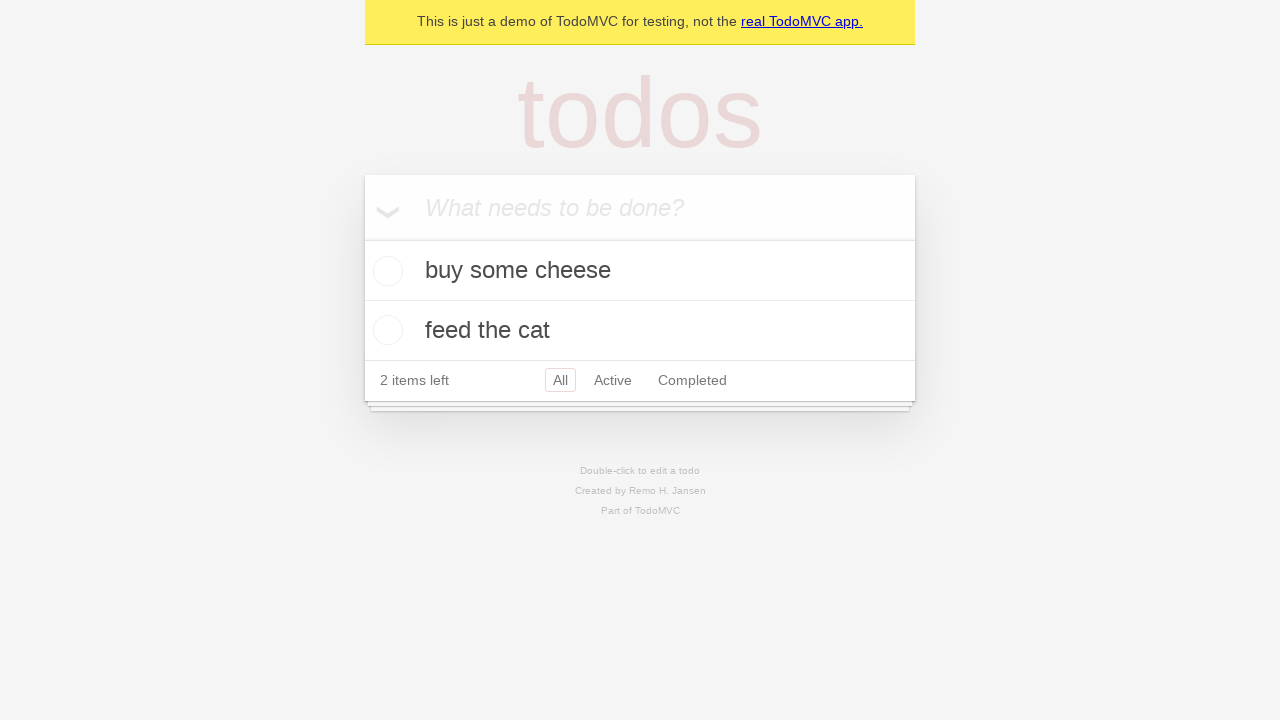

Located the first todo item
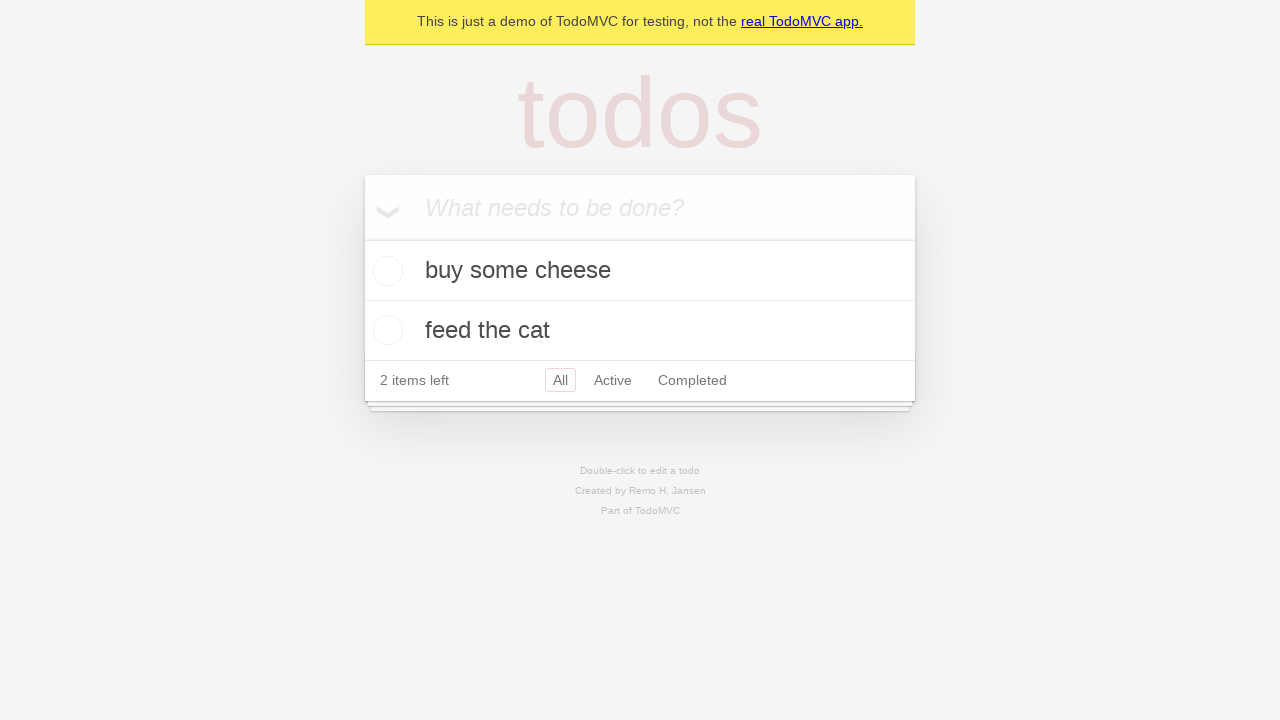

Checked the first todo item as complete at (385, 271) on internal:testid=[data-testid="todo-item"s] >> nth=0 >> internal:role=checkbox
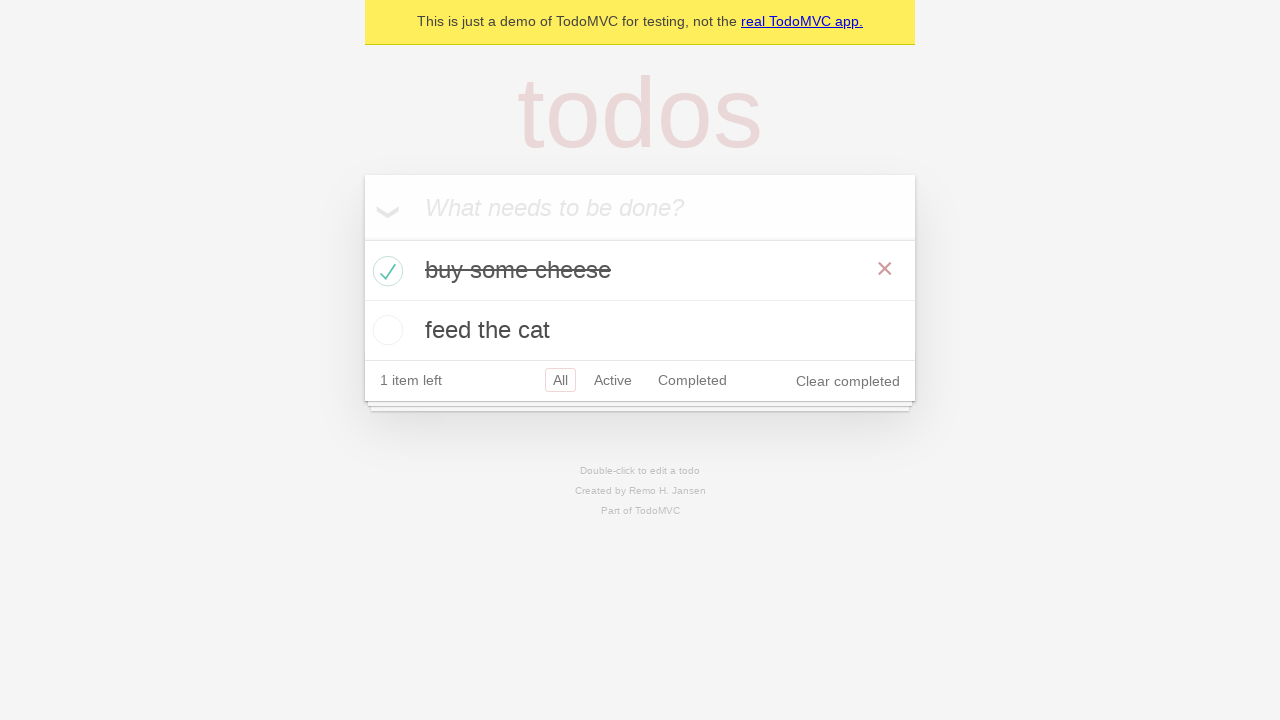

Located the second todo item
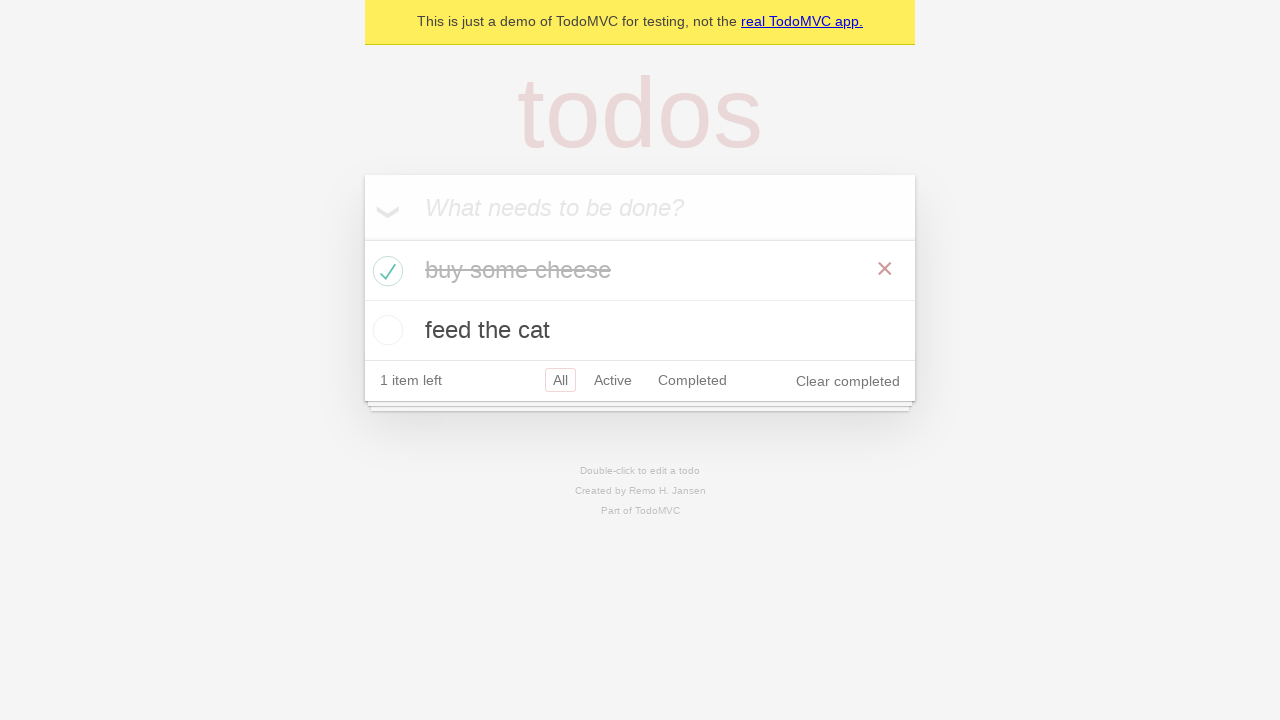

Checked the second todo item as complete at (385, 330) on internal:testid=[data-testid="todo-item"s] >> nth=1 >> internal:role=checkbox
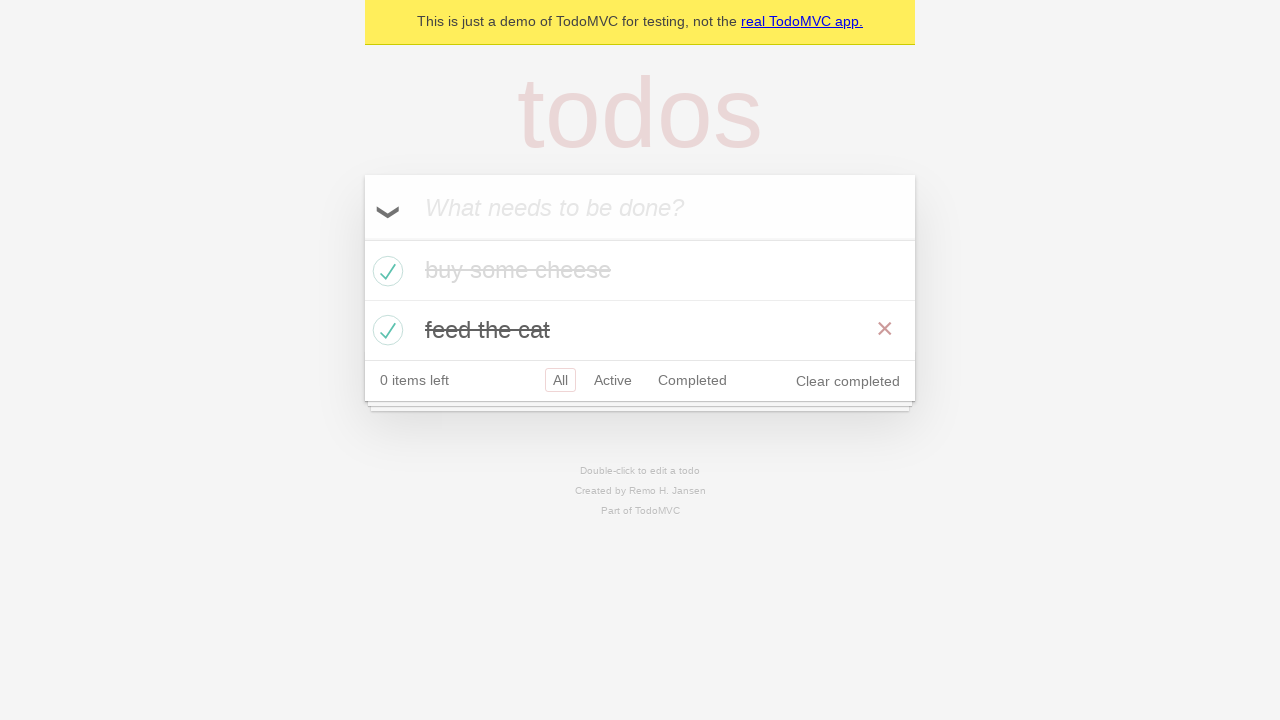

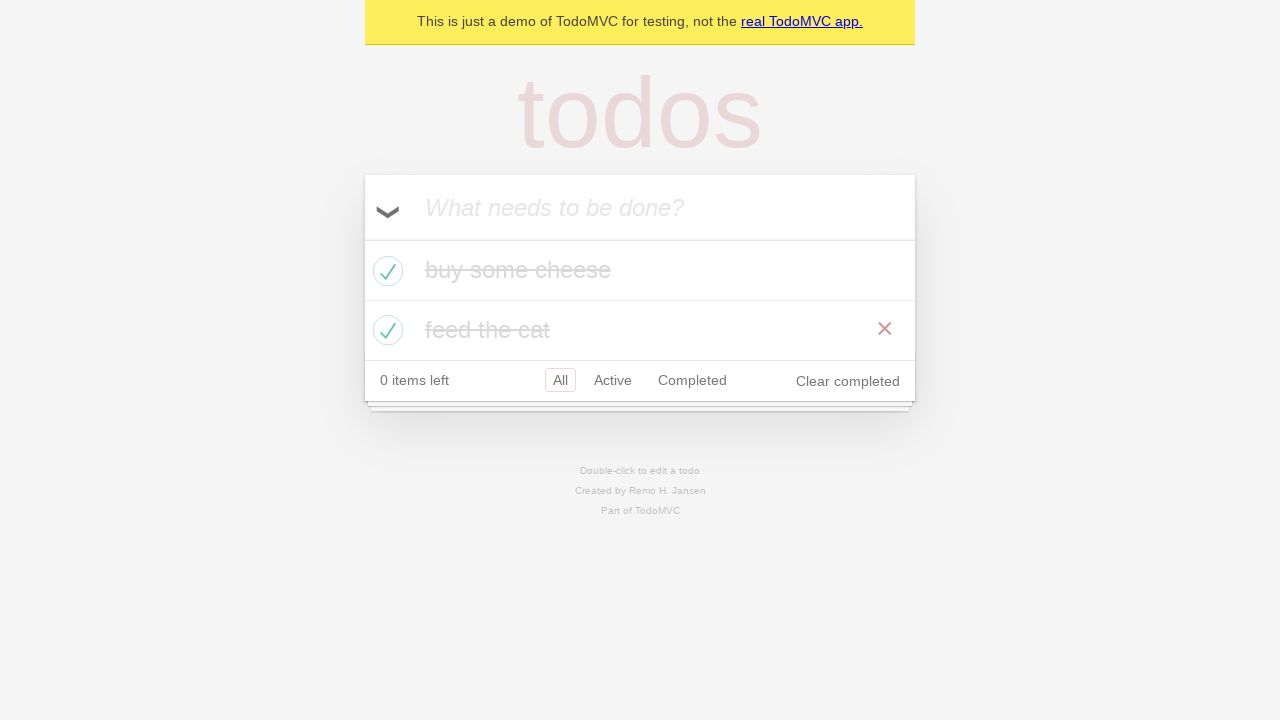